Tests that the Clear completed button displays correct text when items are completed

Starting URL: https://demo.playwright.dev/todomvc

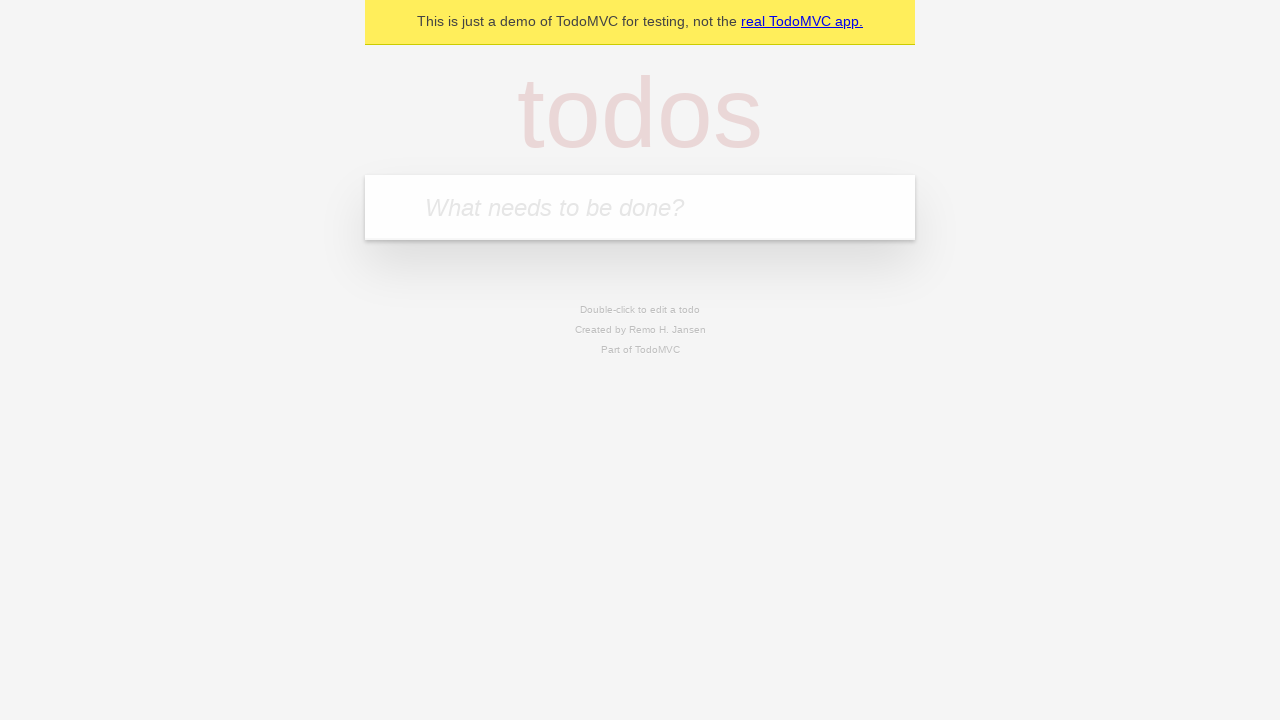

Filled todo input with 'buy some cheese' on internal:attr=[placeholder="What needs to be done?"i]
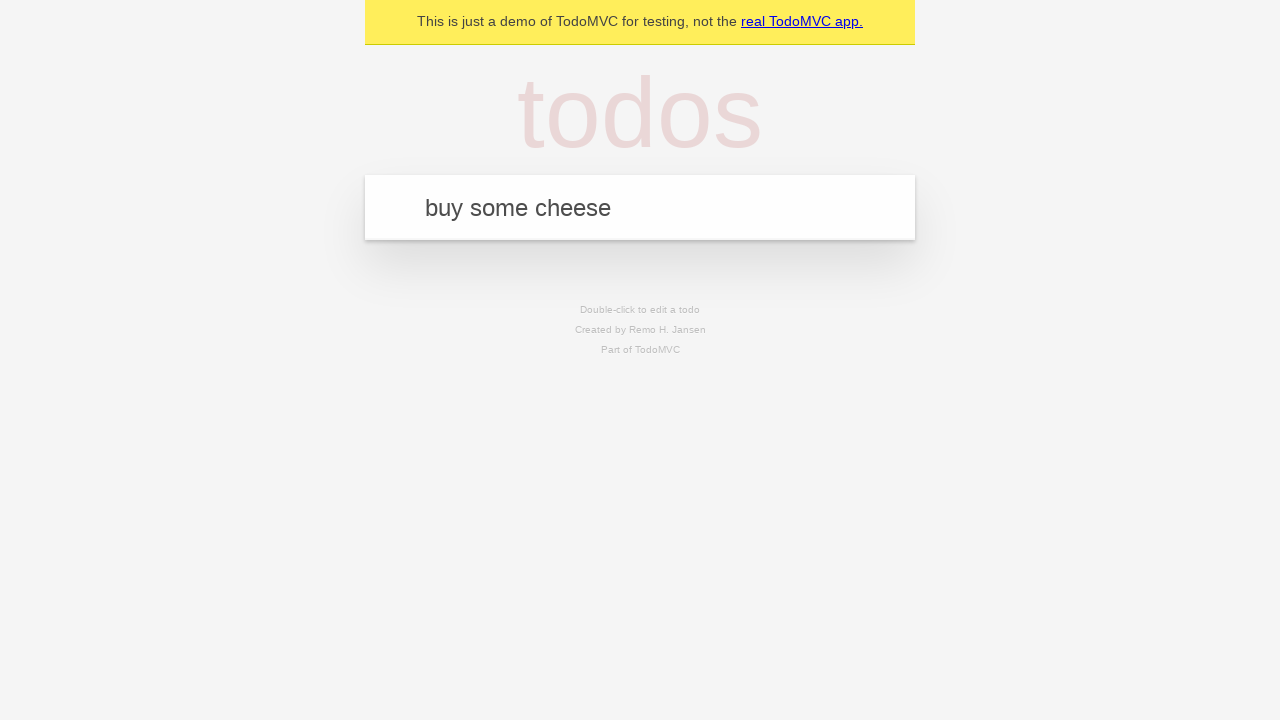

Pressed Enter to add first todo on internal:attr=[placeholder="What needs to be done?"i]
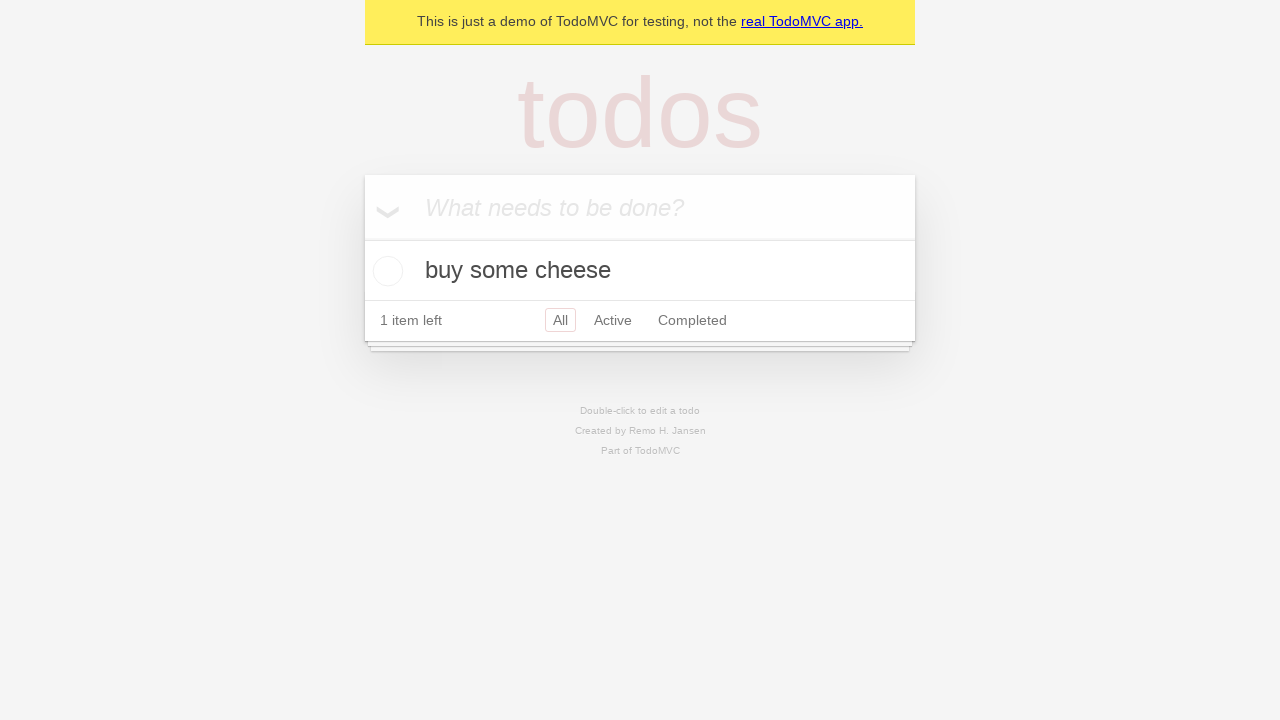

Filled todo input with 'feed the cat' on internal:attr=[placeholder="What needs to be done?"i]
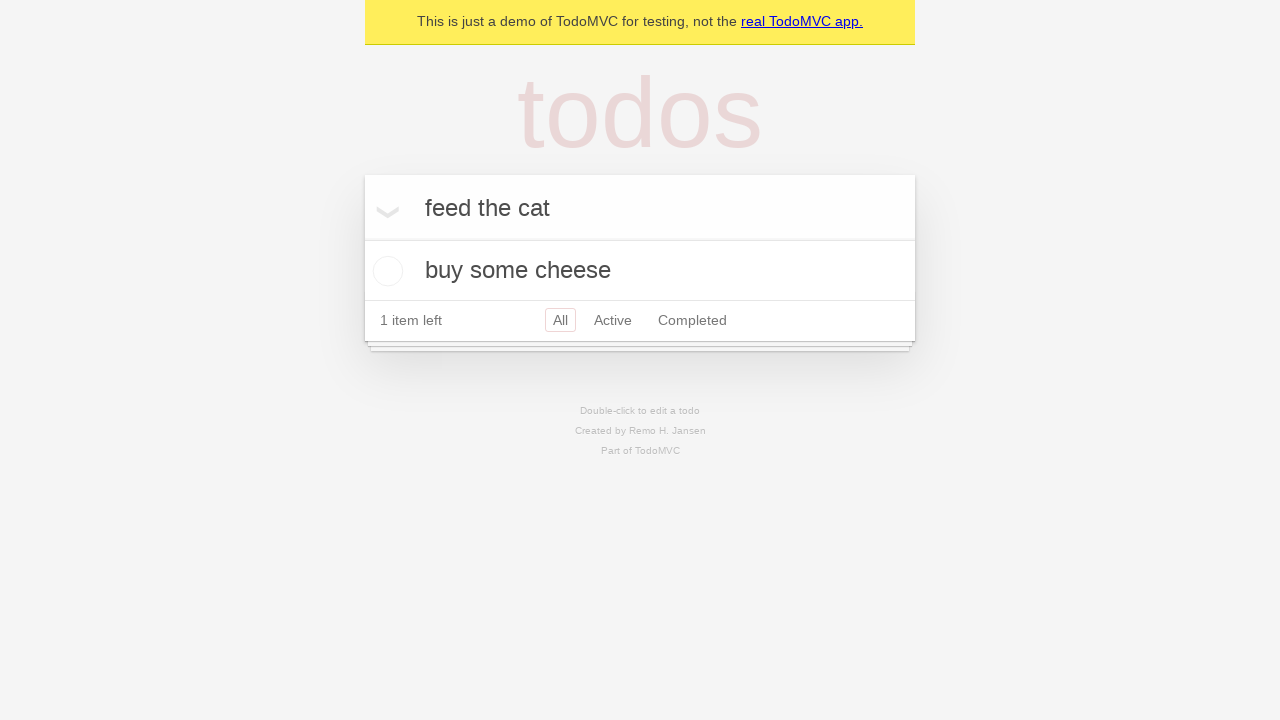

Pressed Enter to add second todo on internal:attr=[placeholder="What needs to be done?"i]
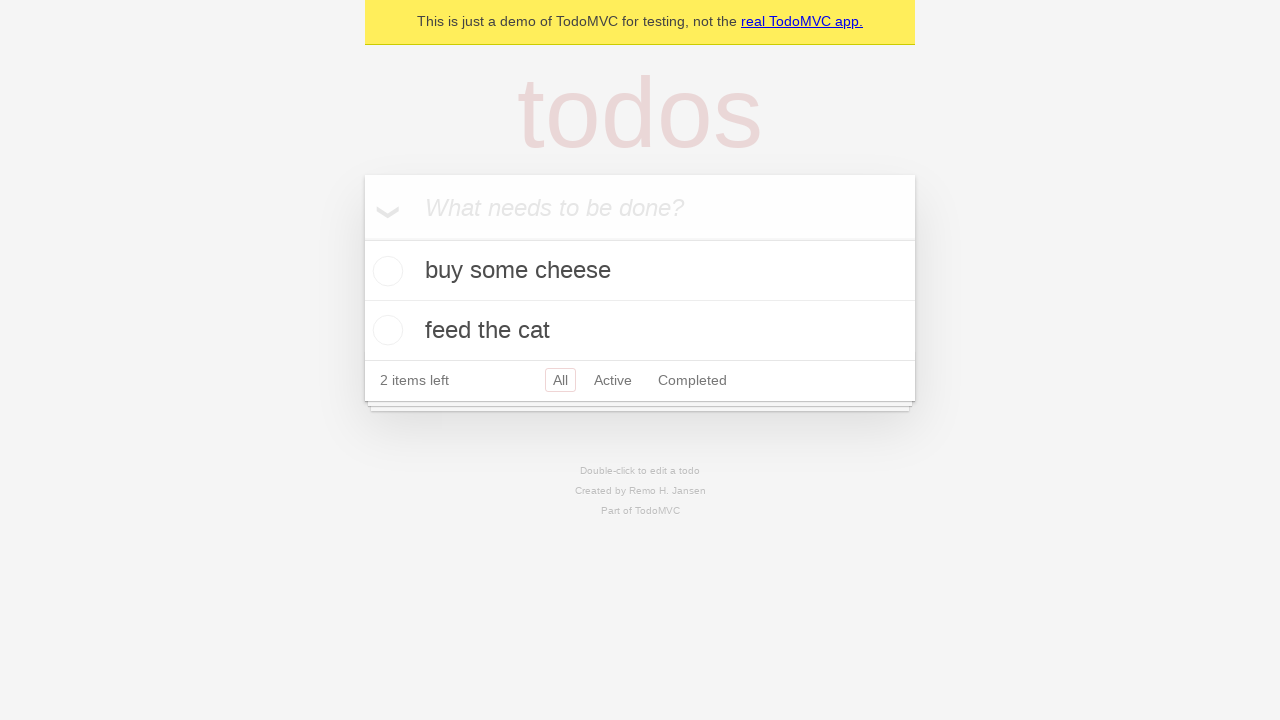

Filled todo input with 'book a doctors appointment' on internal:attr=[placeholder="What needs to be done?"i]
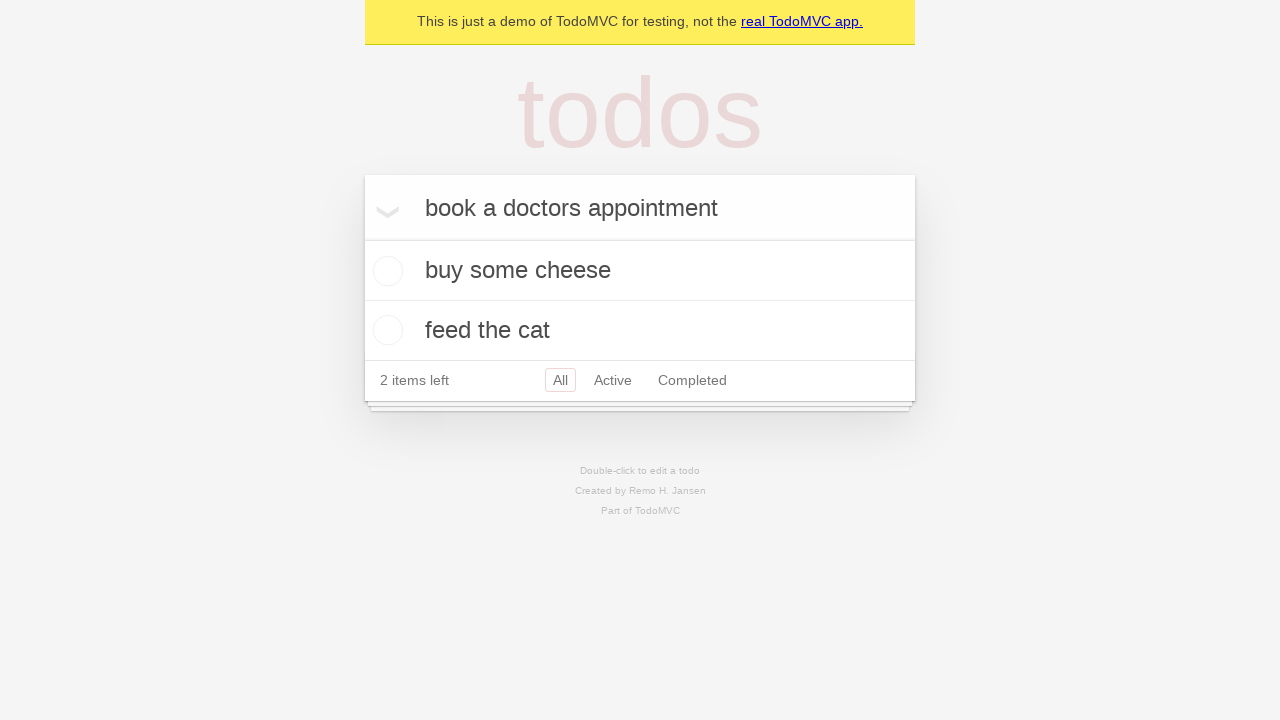

Pressed Enter to add third todo on internal:attr=[placeholder="What needs to be done?"i]
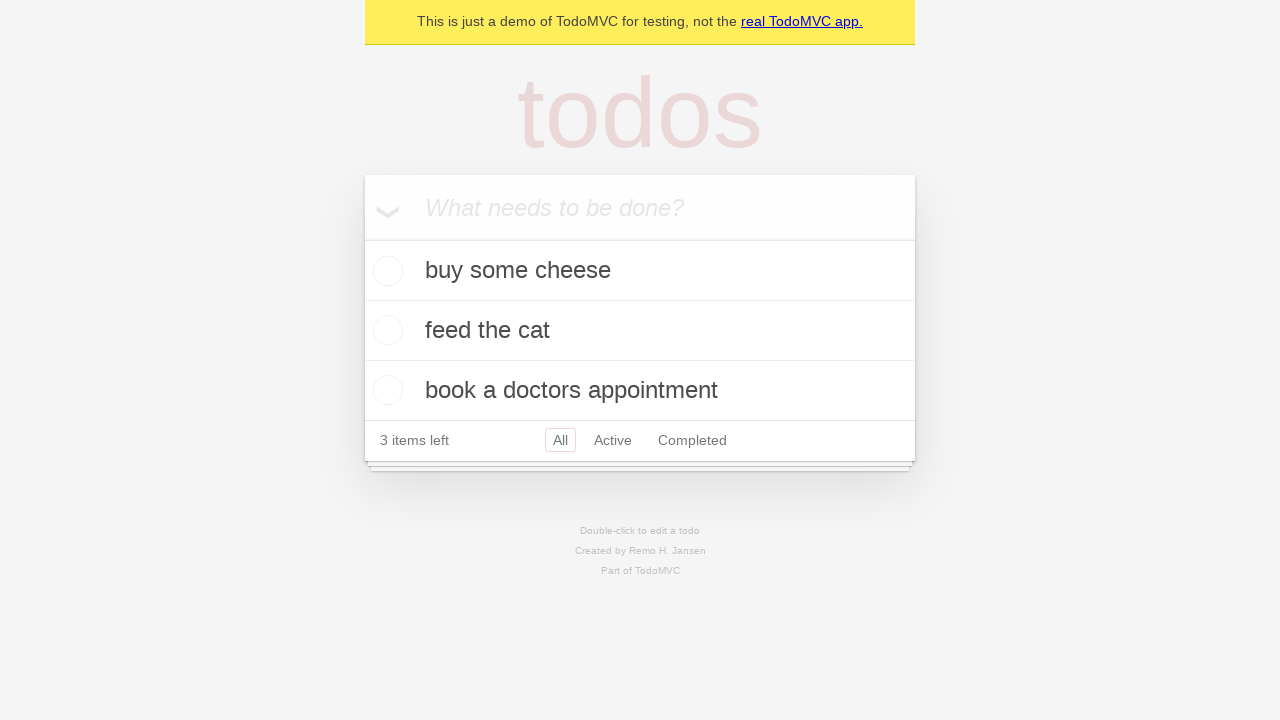

Checked first todo item as completed at (385, 271) on .todo-list li .toggle >> nth=0
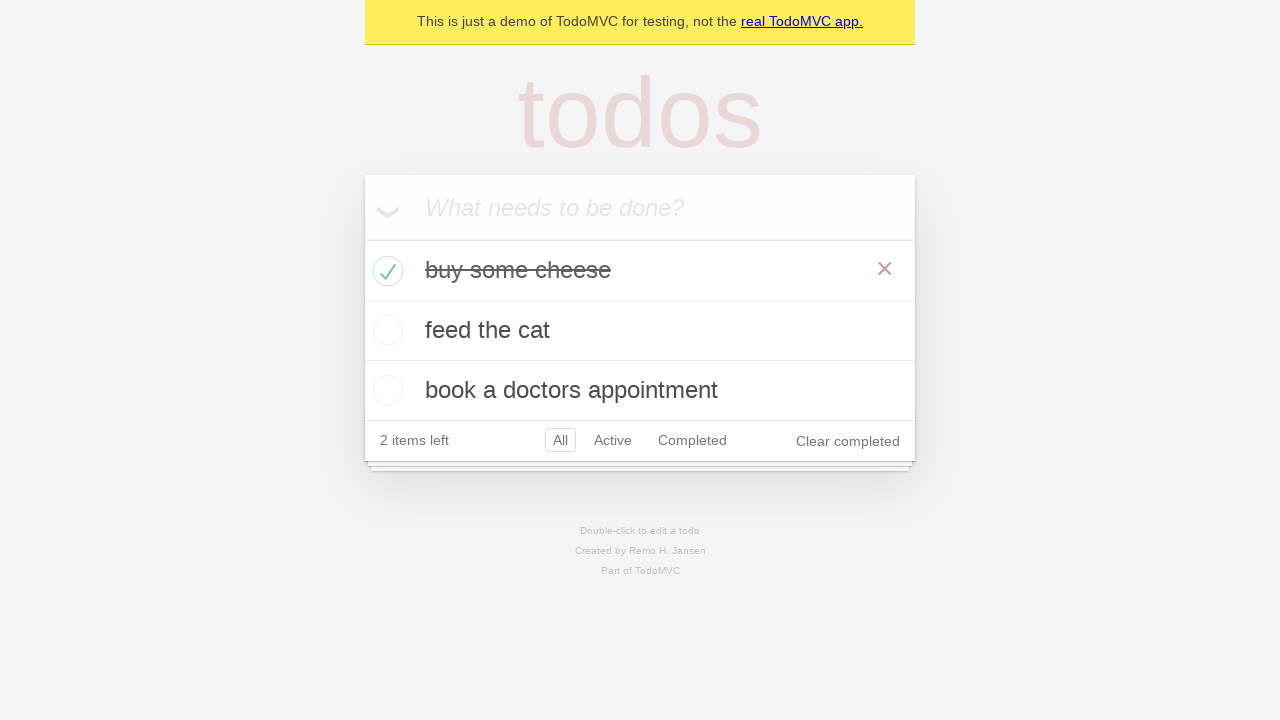

Verified 'Clear completed' button is visible
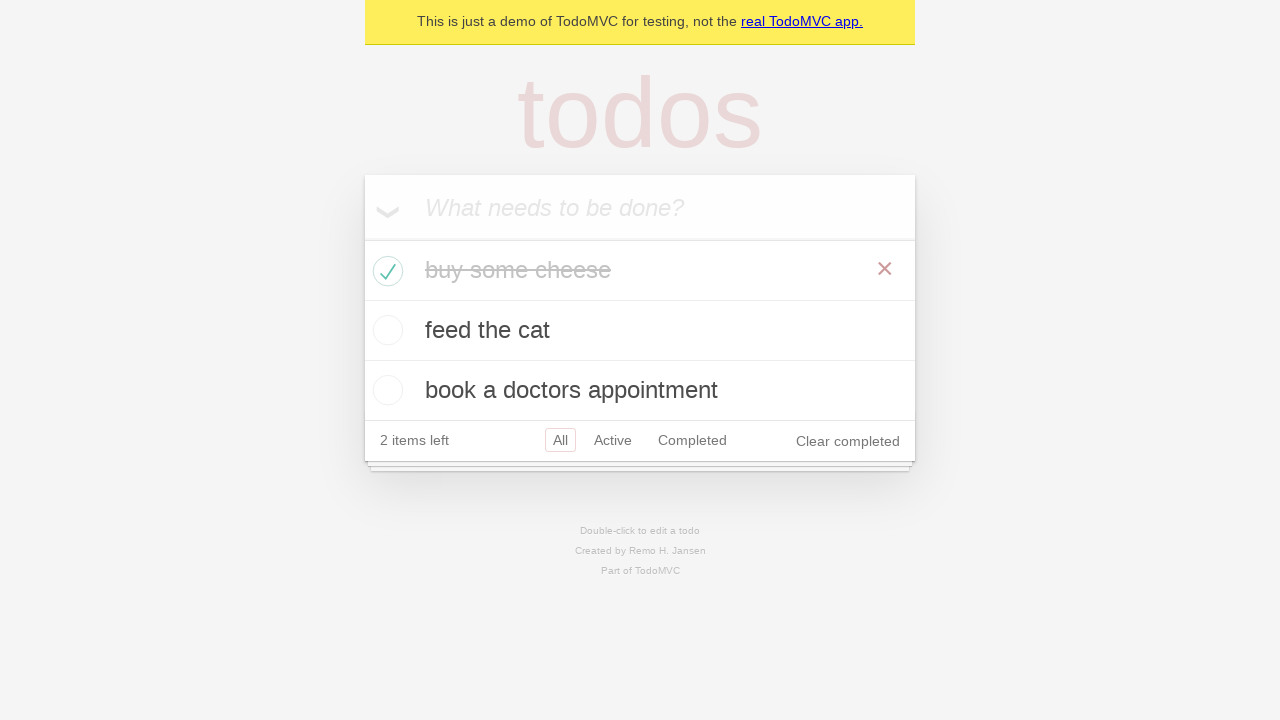

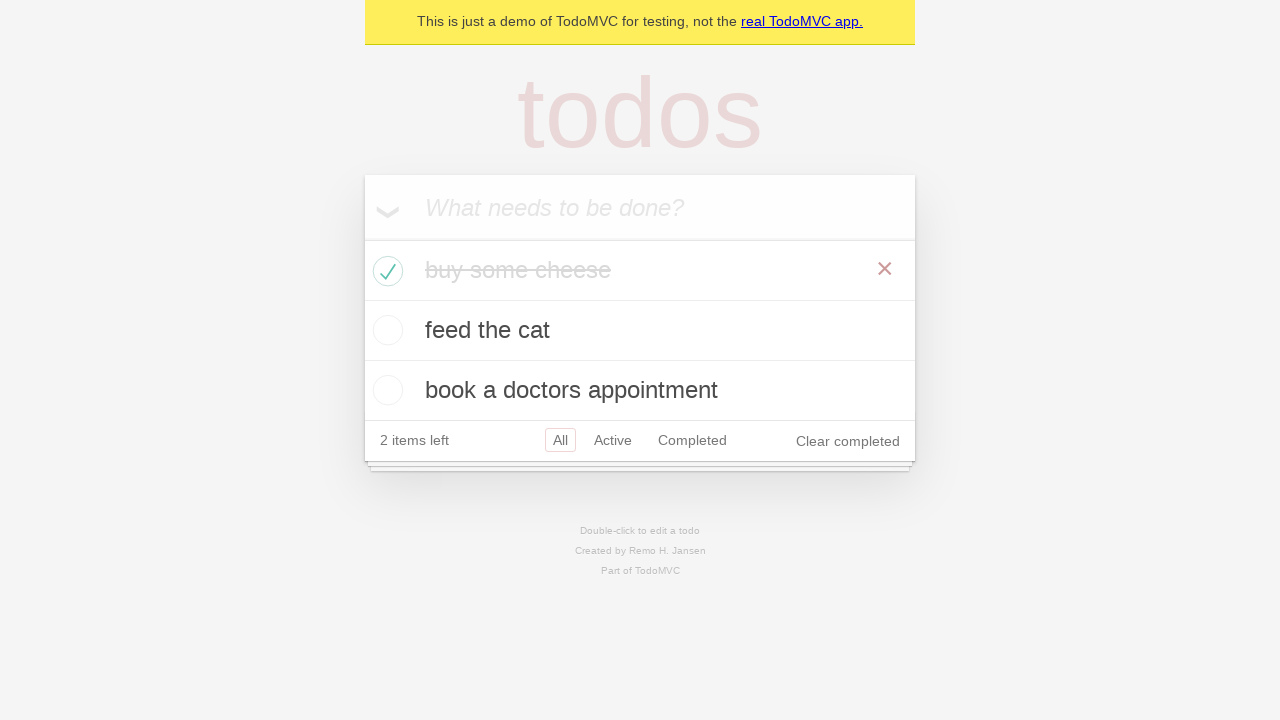